Tests hotel description by navigating to the hotel list, selecting a random hotel, and verifying the description content

Starting URL: http://hotel-v3.progmasters.hu/

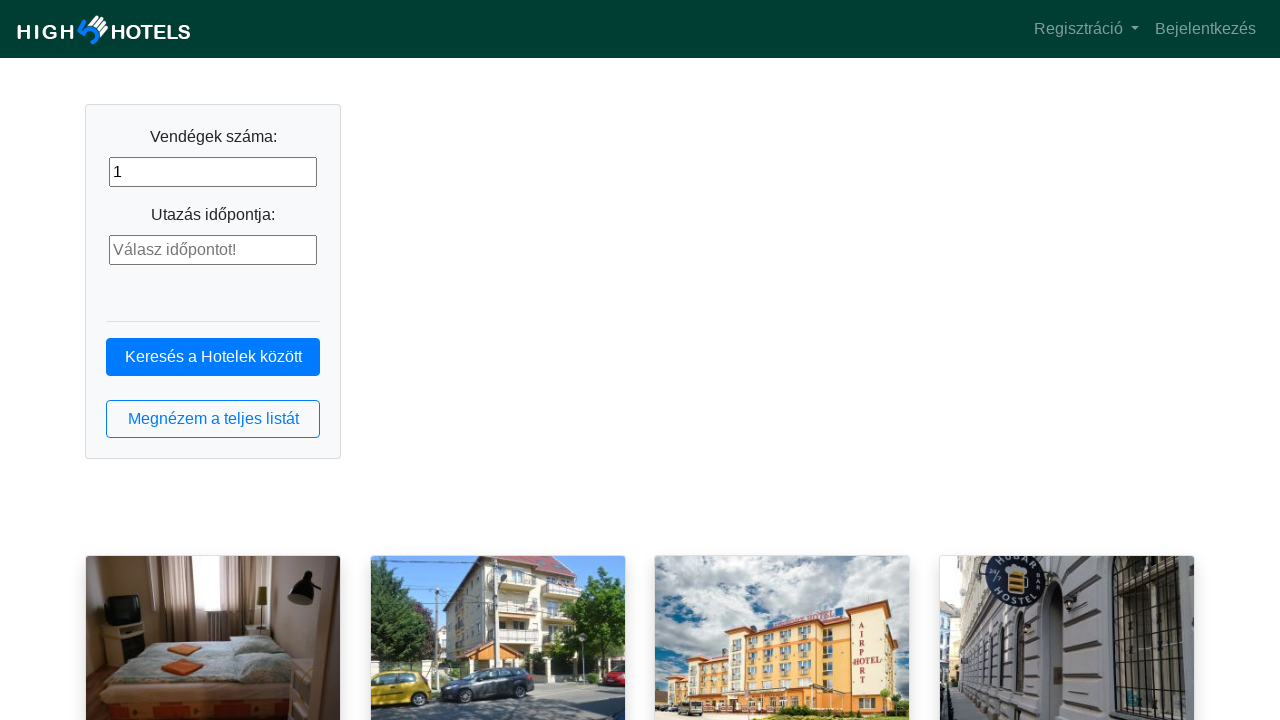

Clicked button to view full hotel list at (213, 419) on button:has-text(' Megnézem a teljes listát ')
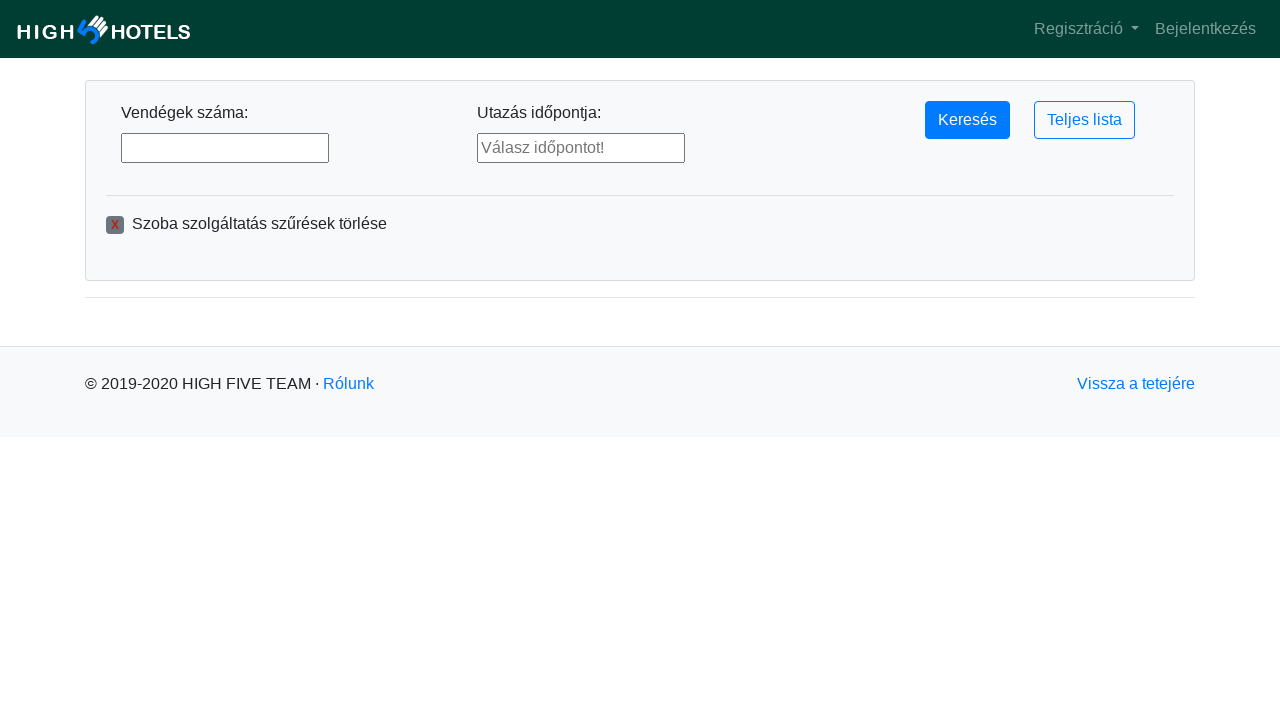

Hotel view buttons loaded
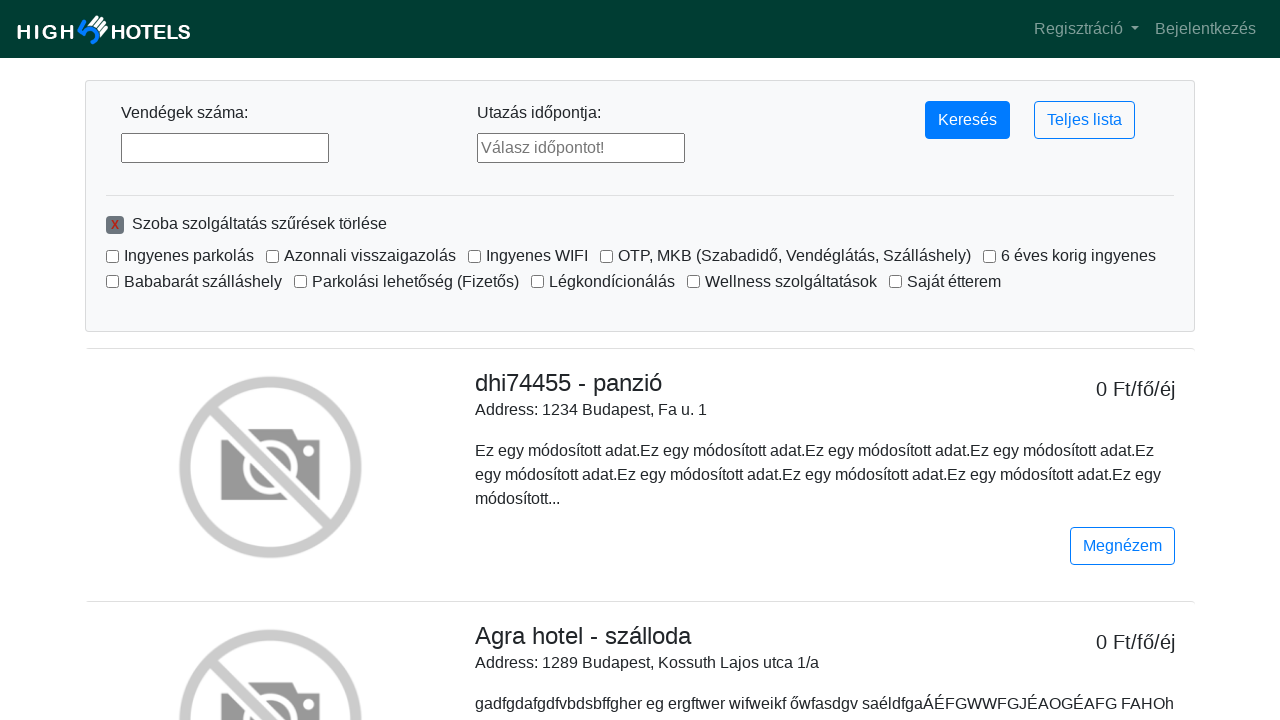

Clicked a randomly selected hotel view button at (1122, 546) on button:has-text('Megnézem') >> nth=0
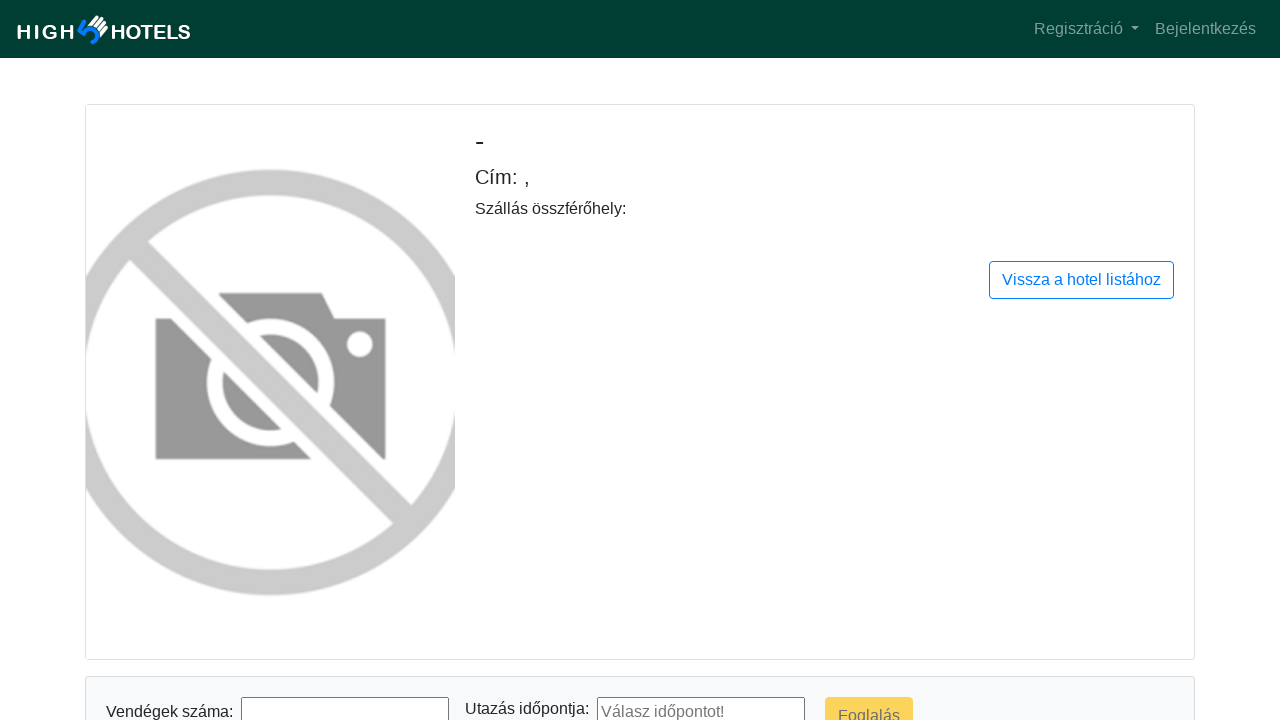

Hotel details page loaded
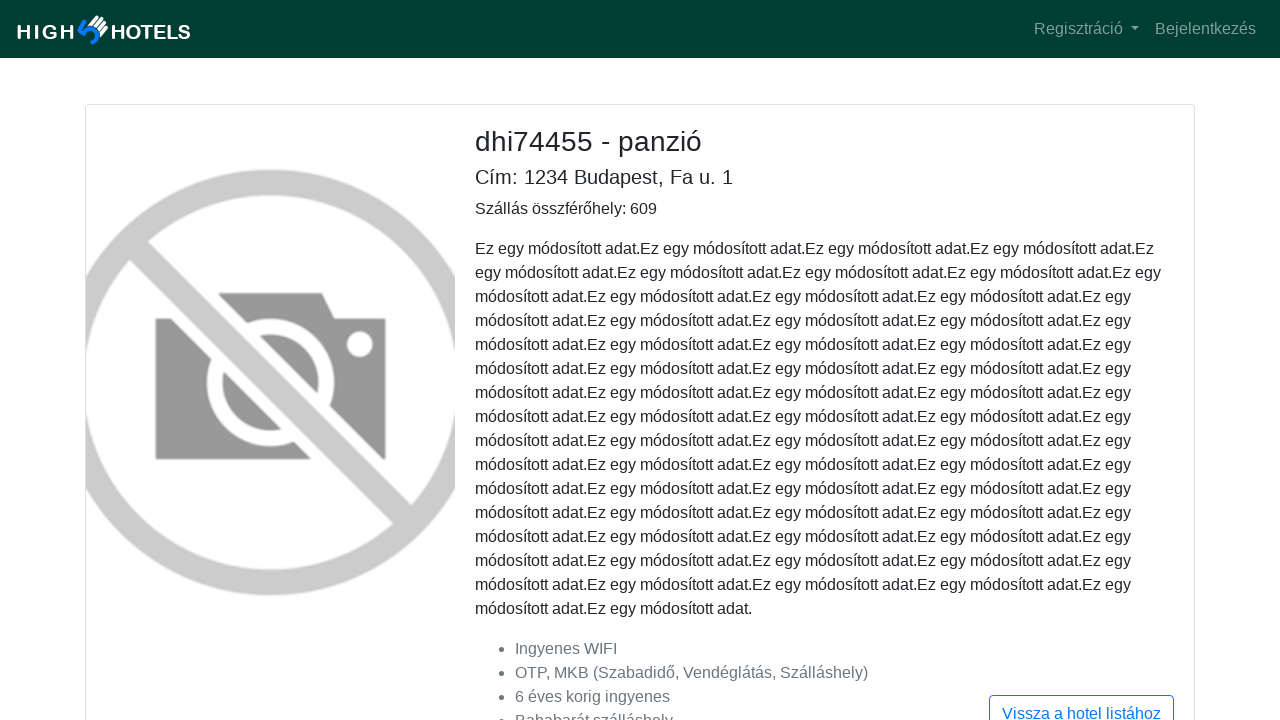

Hotel description text became visible
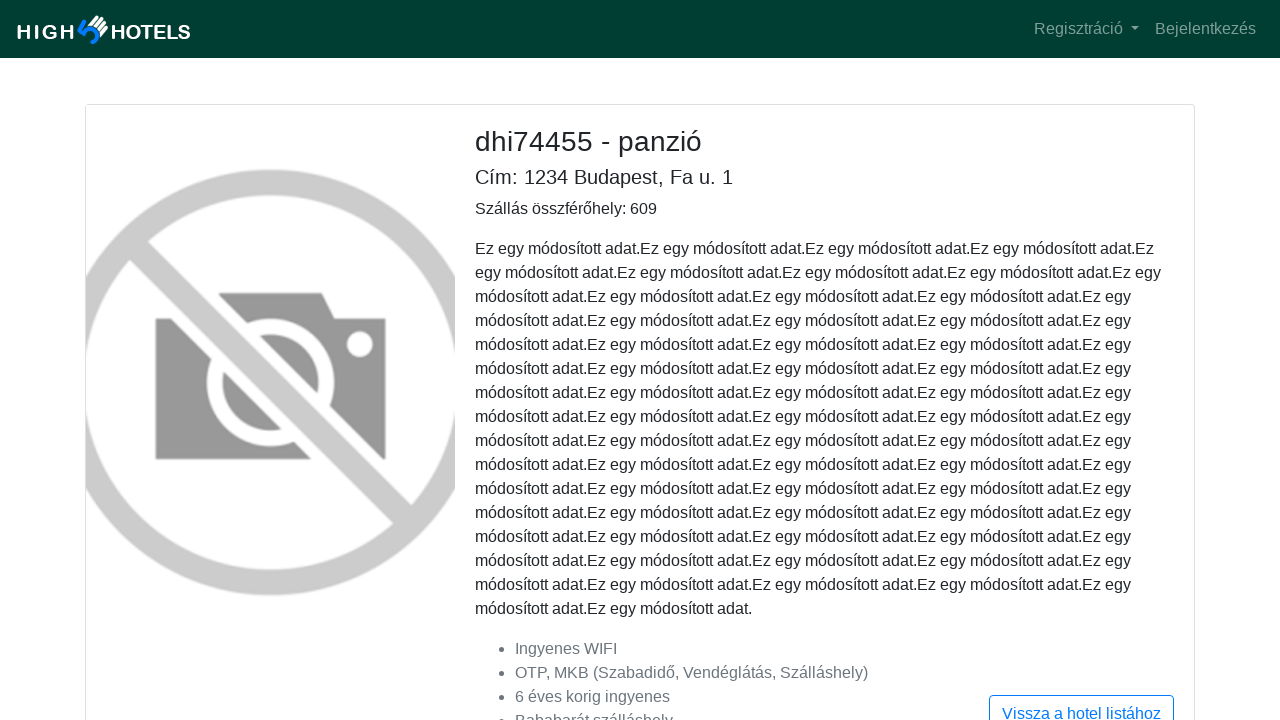

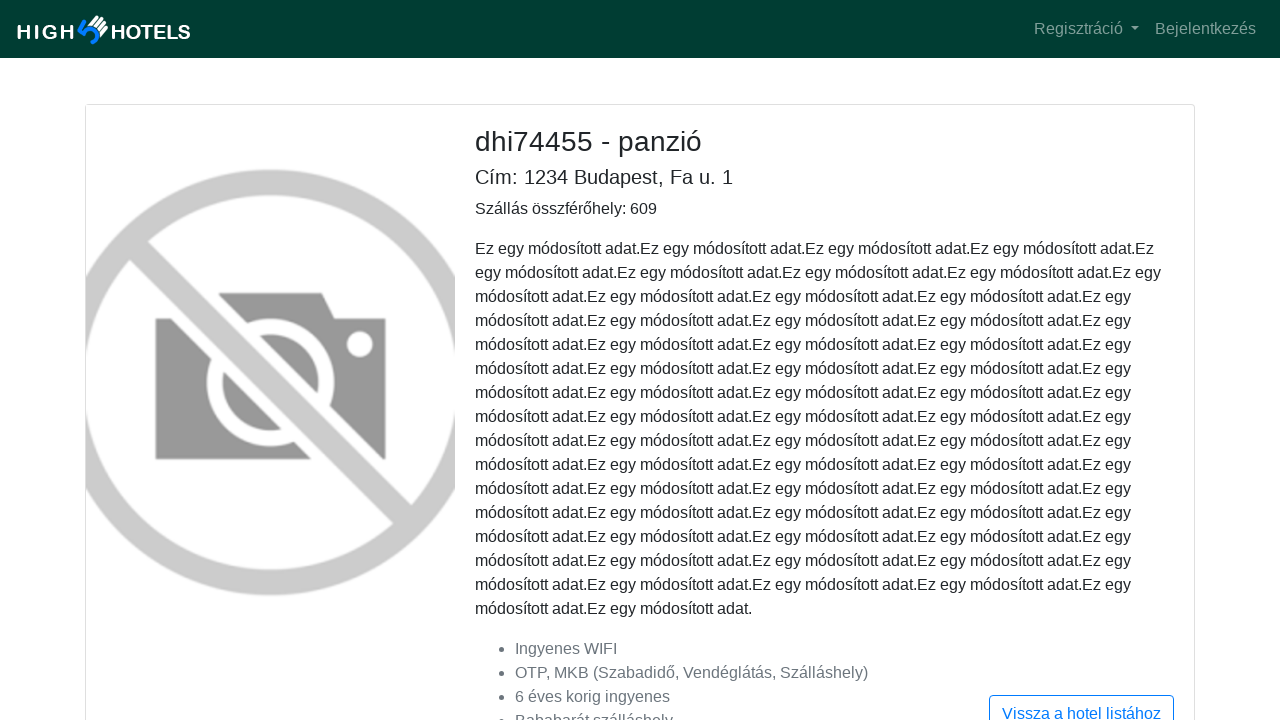